Navigates to an e-commerce login page, retrieves the login button's value attribute, and modifies the button's value attribute using JavaScript DOM manipulation.

Starting URL: https://ecommerce-playground.lambdatest.io/index.php?route=account/login

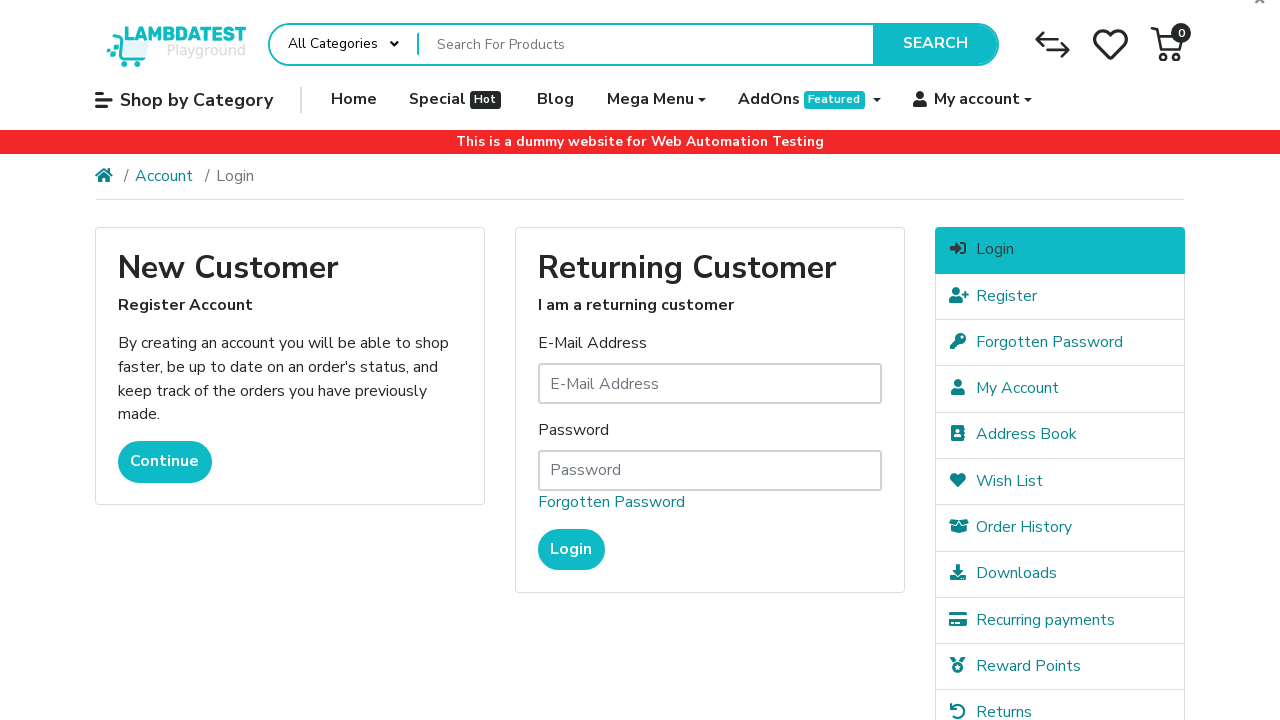

Navigated to e-commerce login page
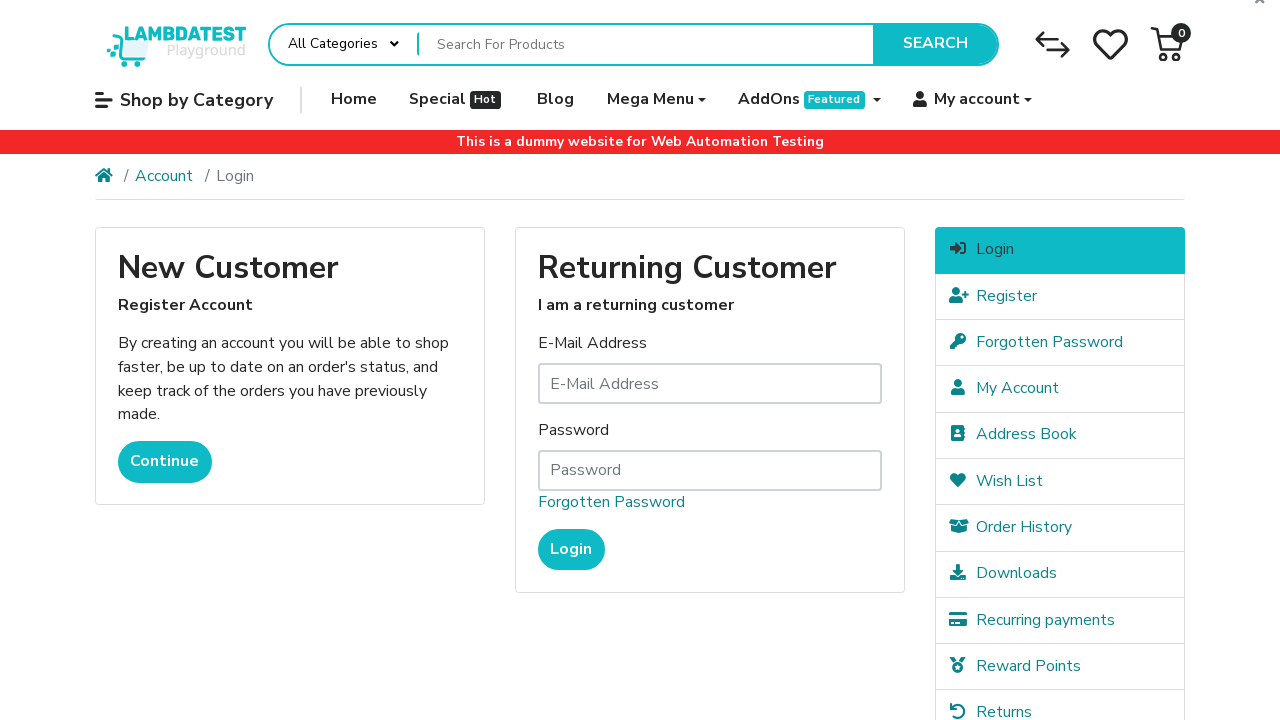

Located login button element
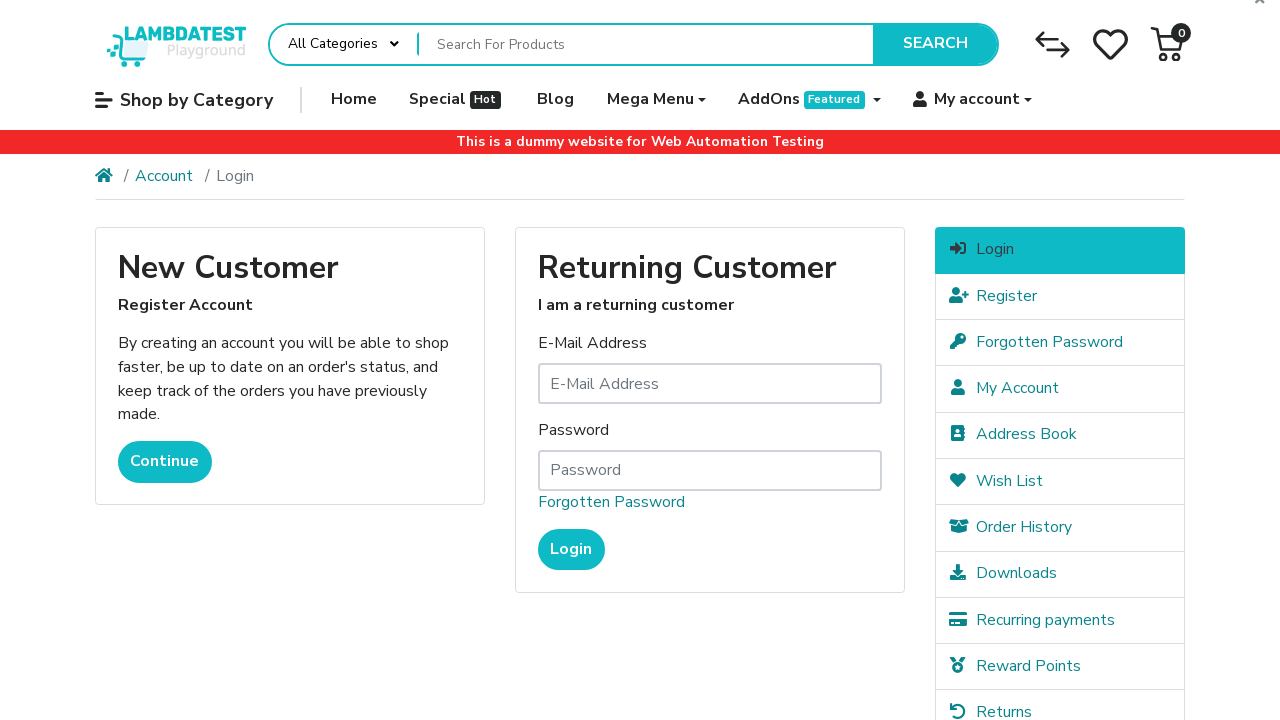

Retrieved login button initial value: 'Login'
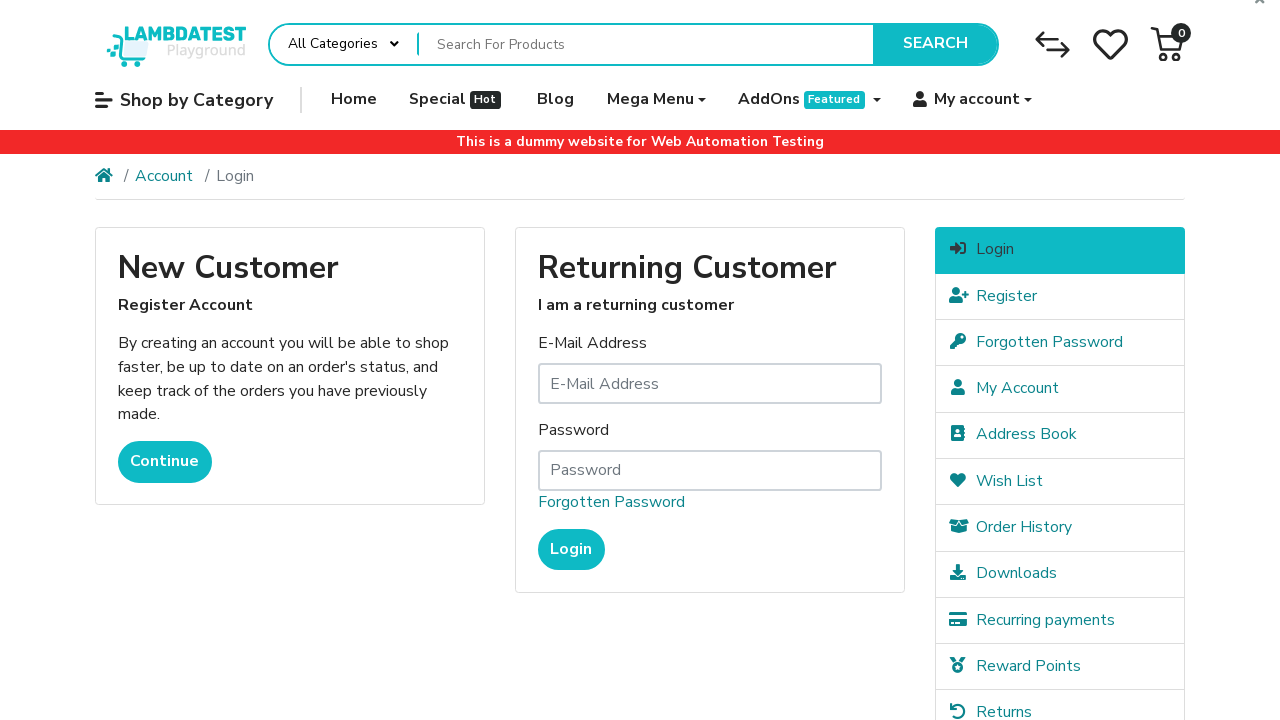

Modified login button value attribute using JavaScript DOM manipulation
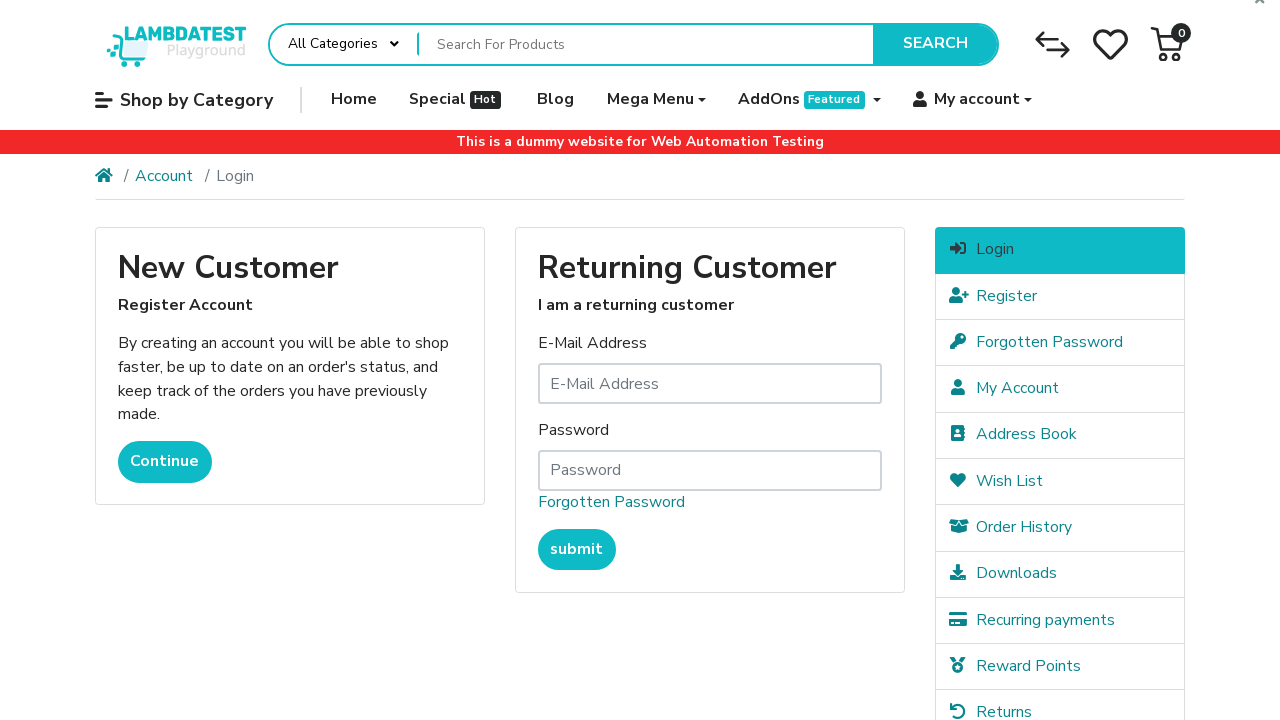

Verified login button updated value: 'submit'
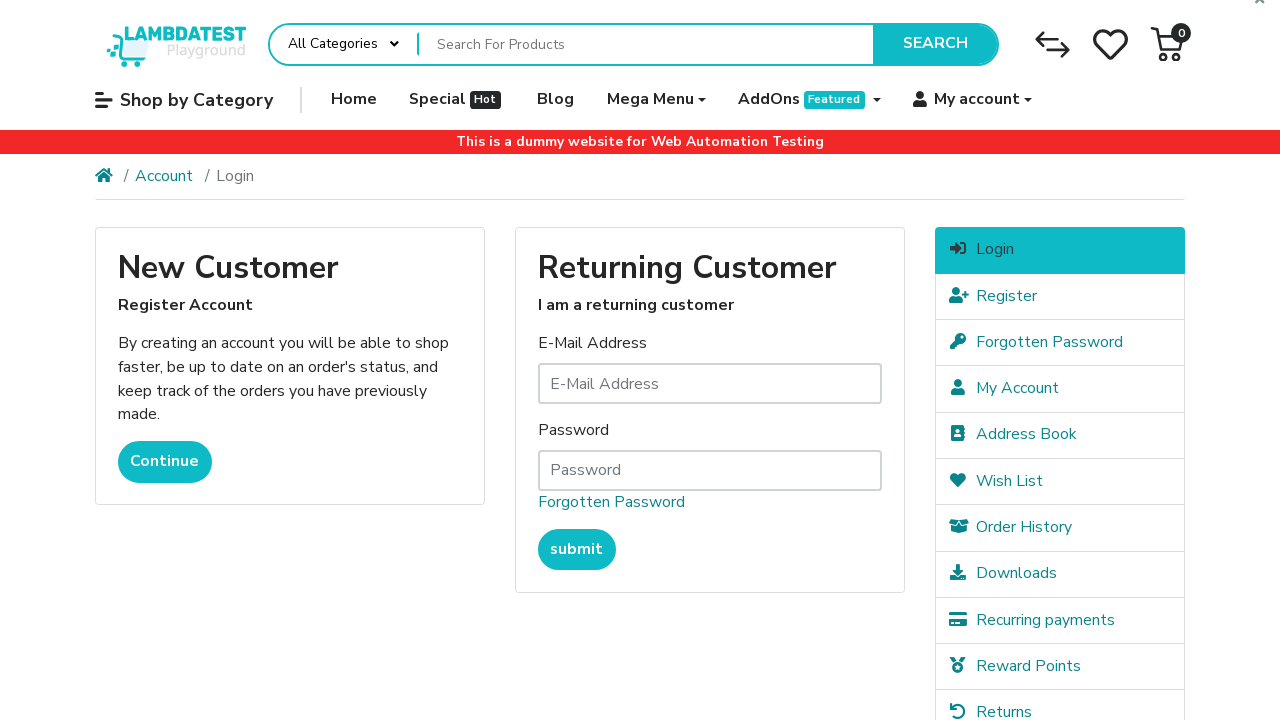

Confirmed login button is visible and page is fully loaded
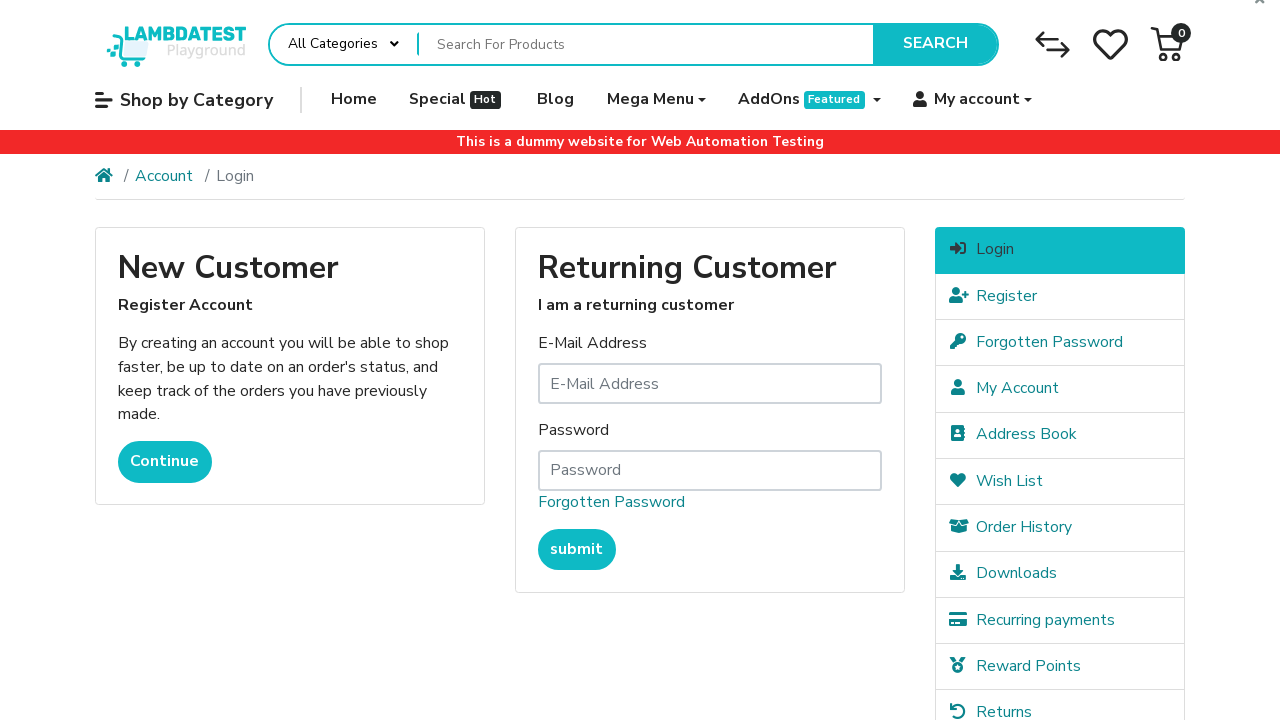

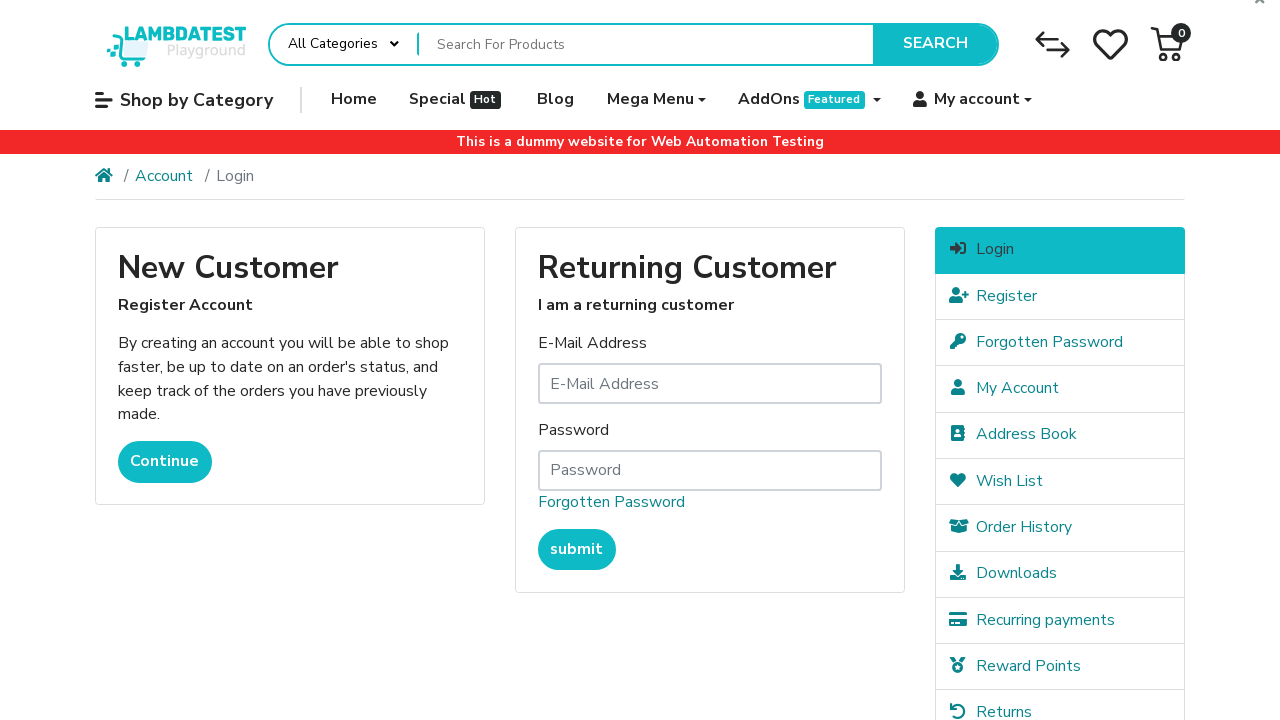